Tests triangle type calculator with invalid triangle sides (5, 10, 5) expecting an error message

Starting URL: https://testpages.eviltester.com/styled/apps/triangle/triangle001.html

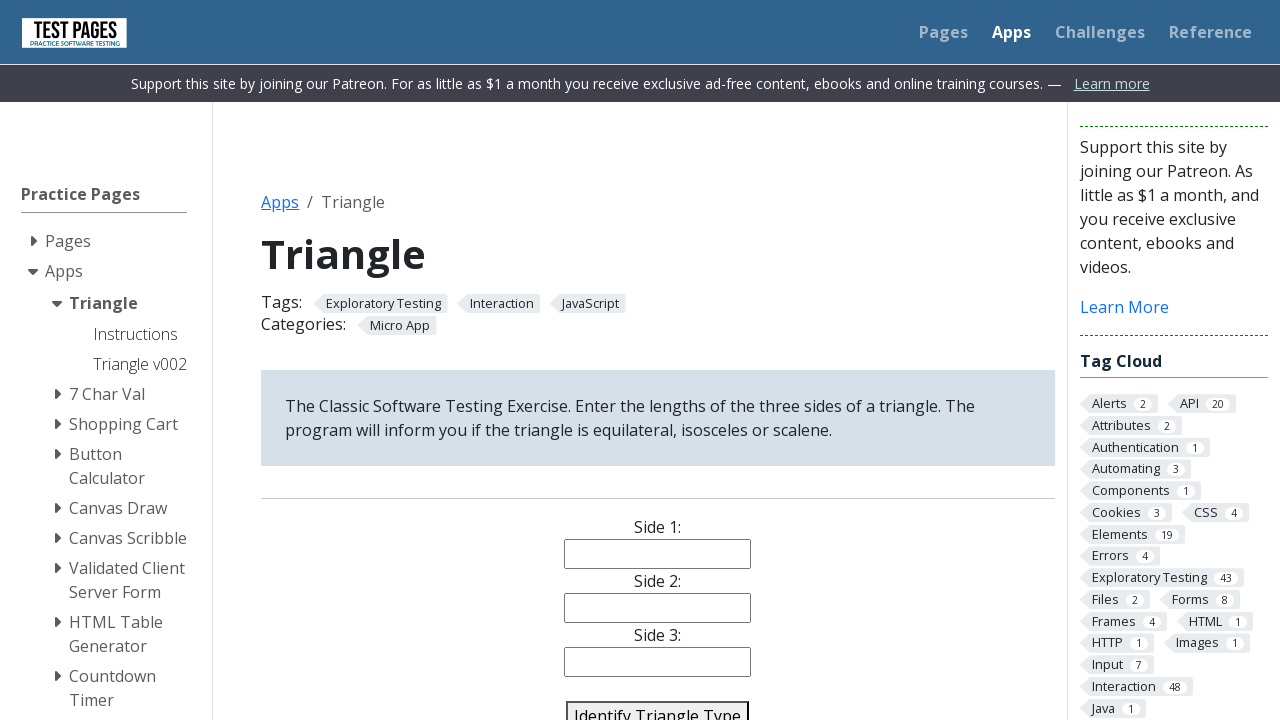

Filled side 1 field with value '5' on #side1
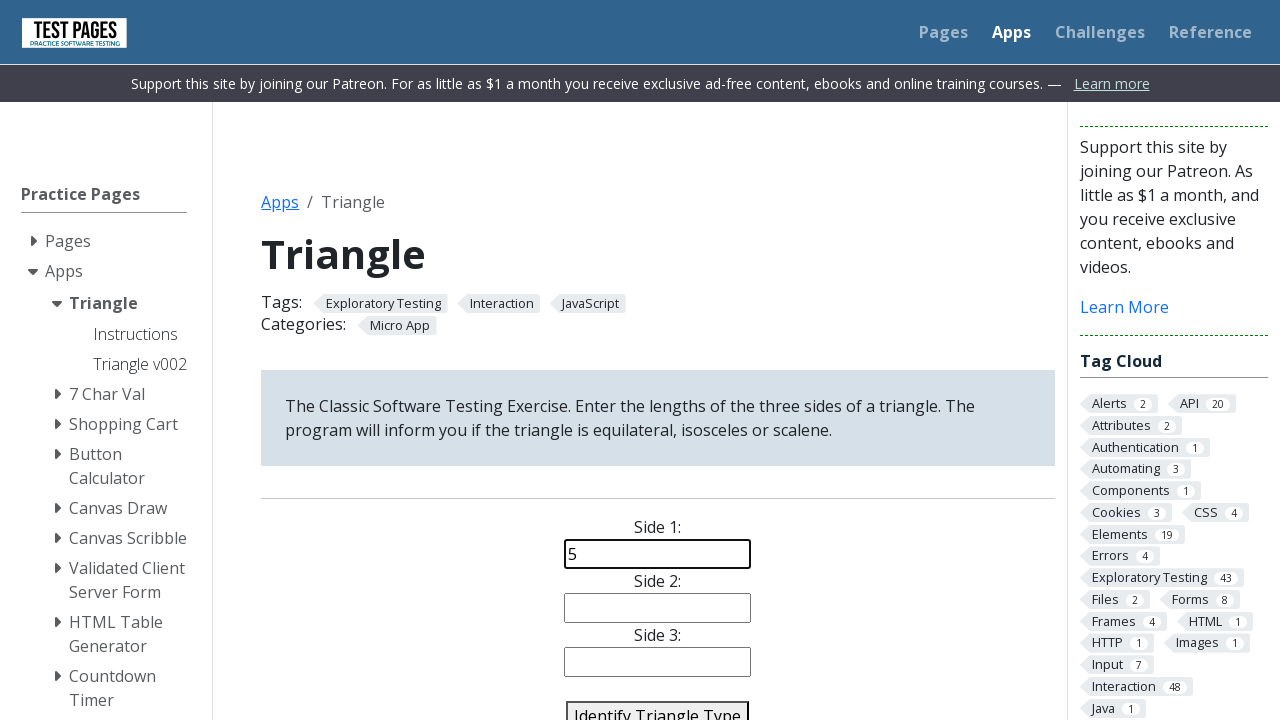

Filled side 2 field with value '10' on #side2
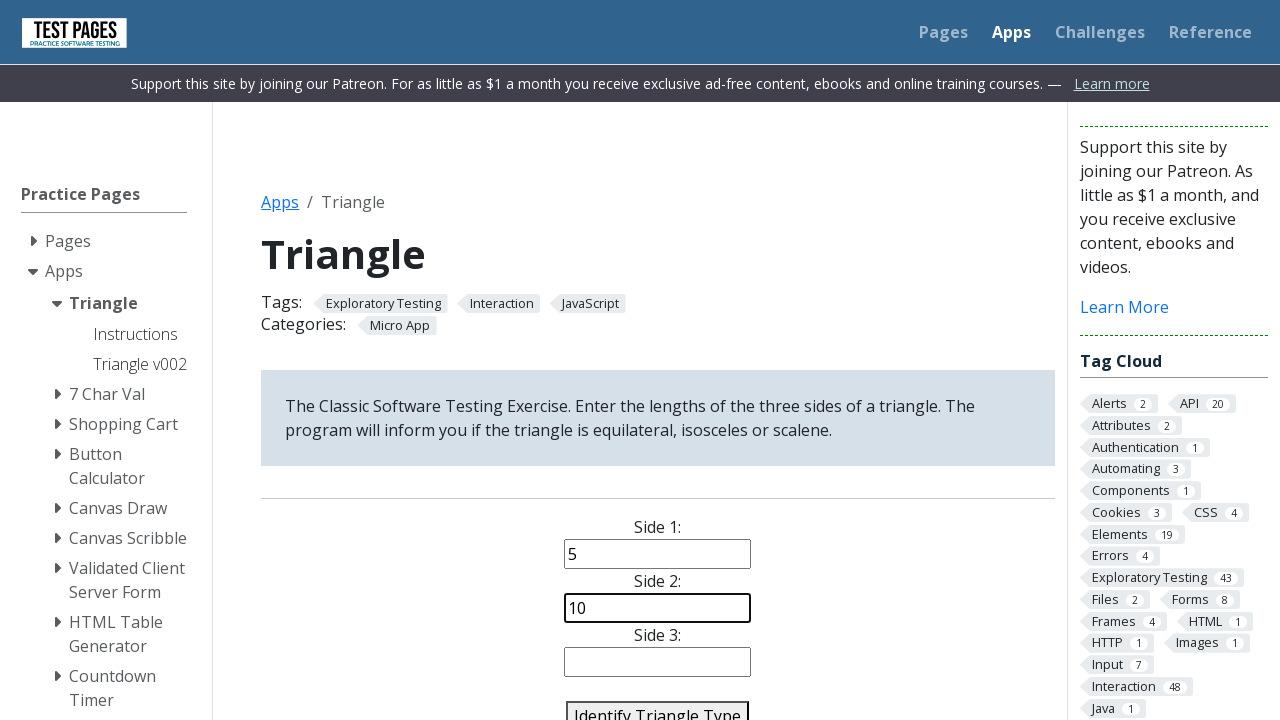

Filled side 3 field with value '5' on #side3
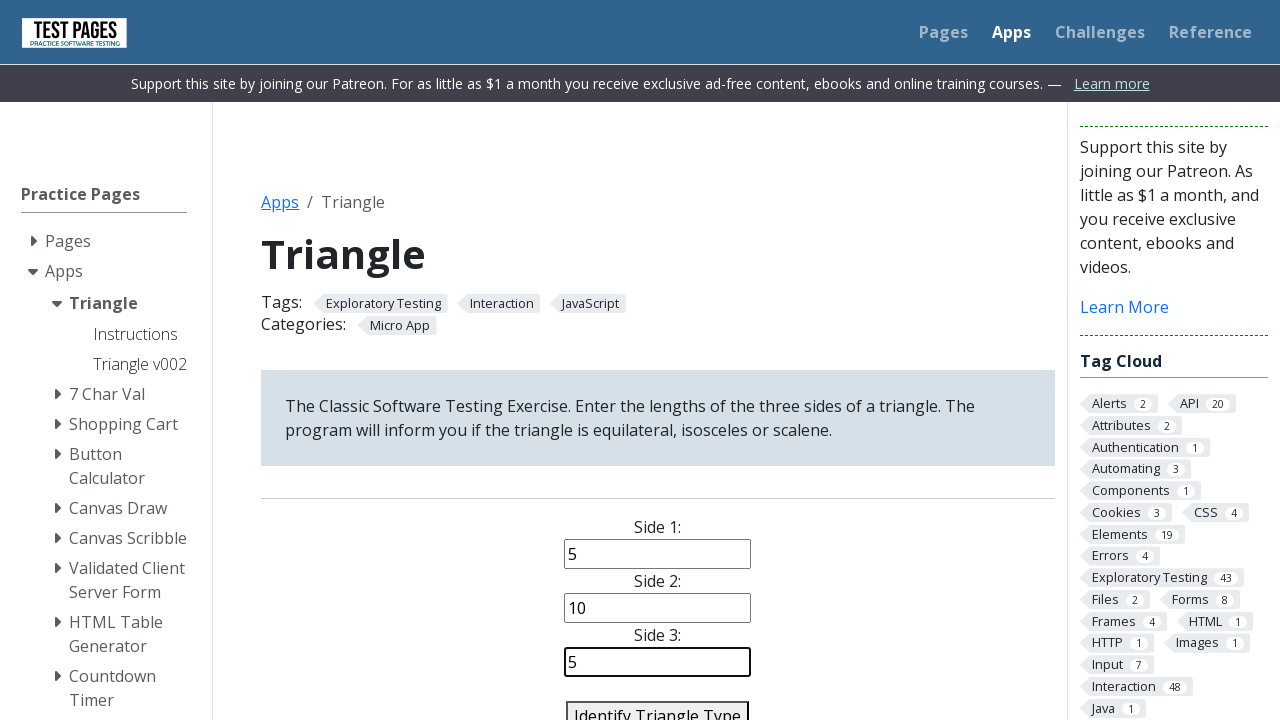

Clicked identify triangle button at (658, 705) on #identify-triangle-action
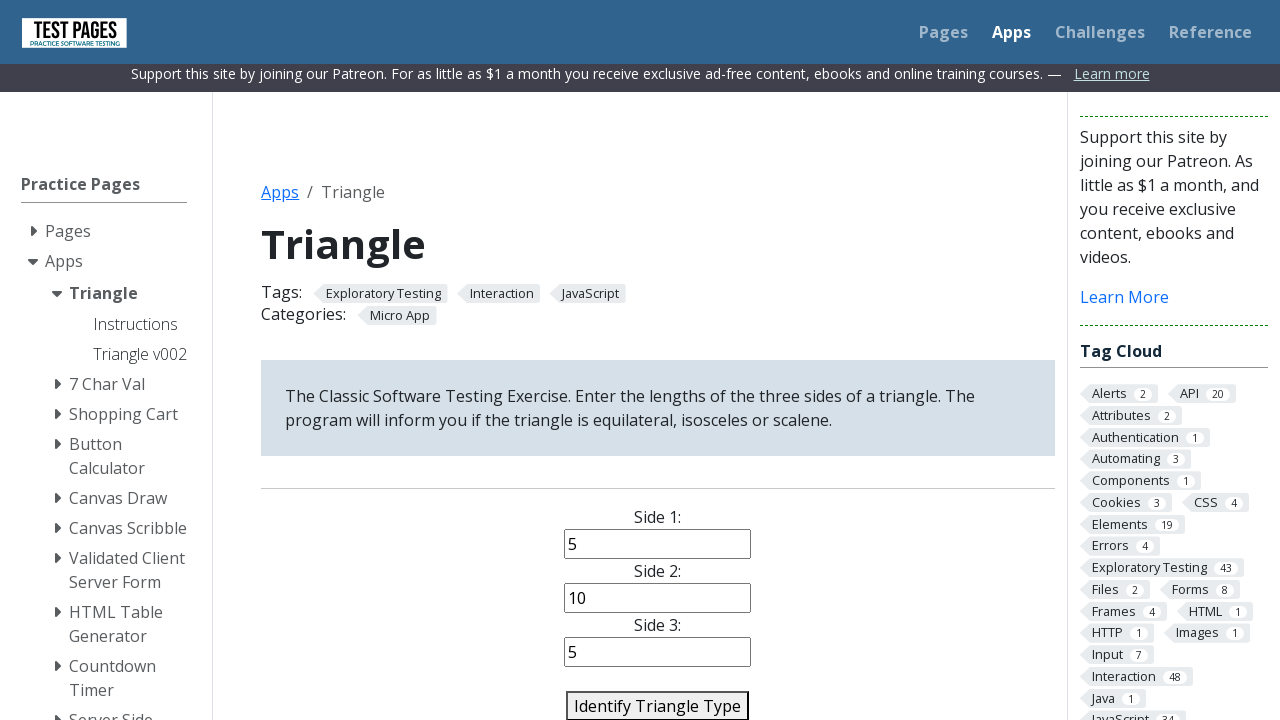

Triangle type result element loaded
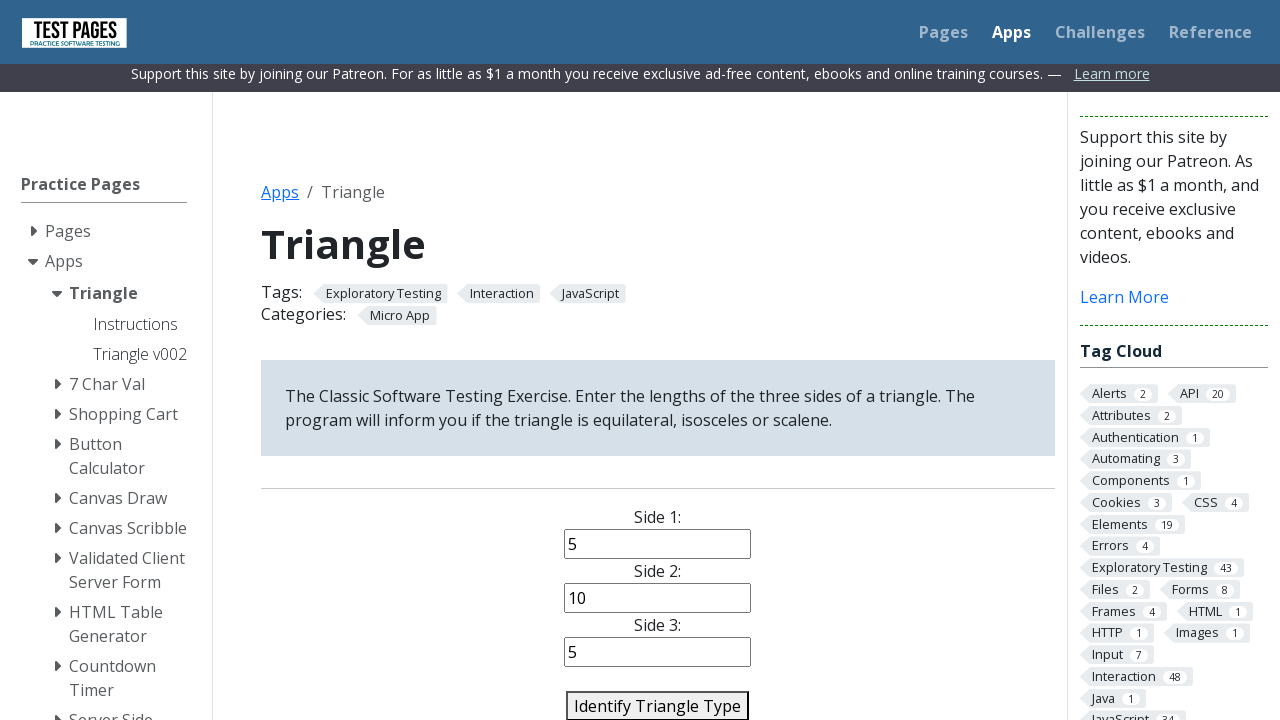

Verified error message 'Error: Not a Triangle' displayed for invalid triangle sides (5, 10, 5)
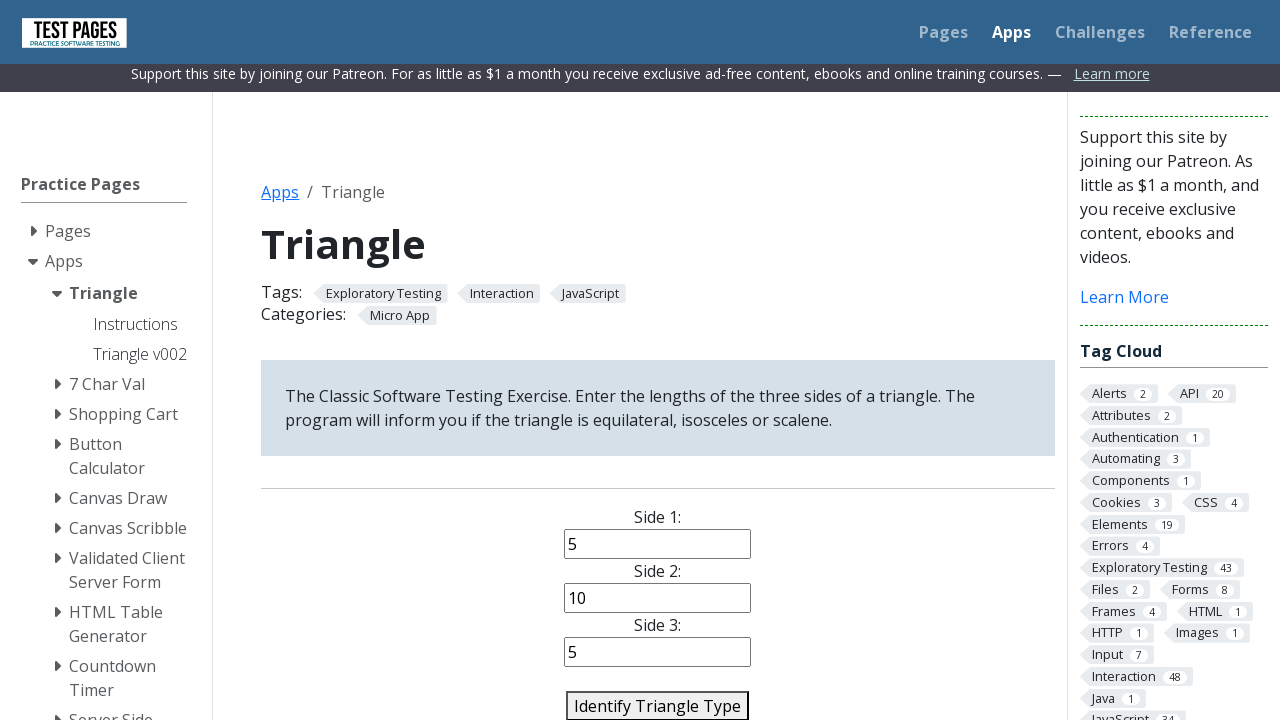

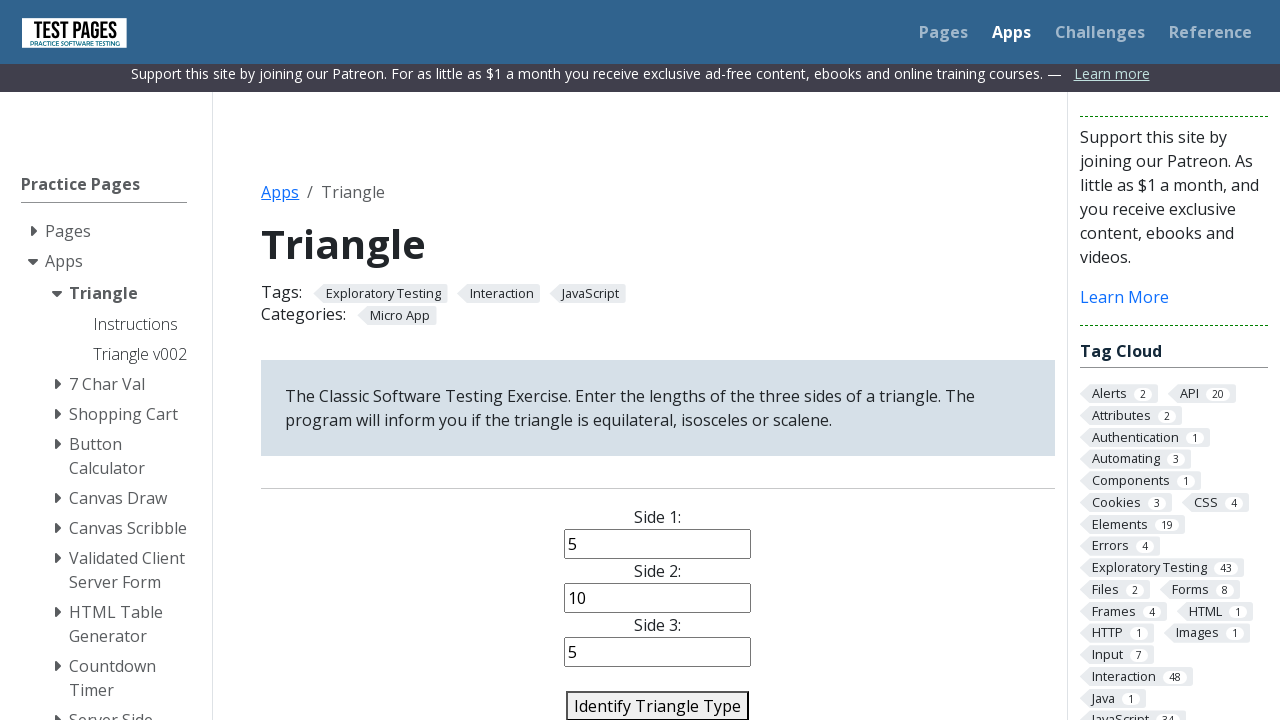